Tests radio button selection functionality by iterating through radio buttons and clicking the one with value "Cheese"

Starting URL: http://www.echoecho.com/htmlforms10.htm

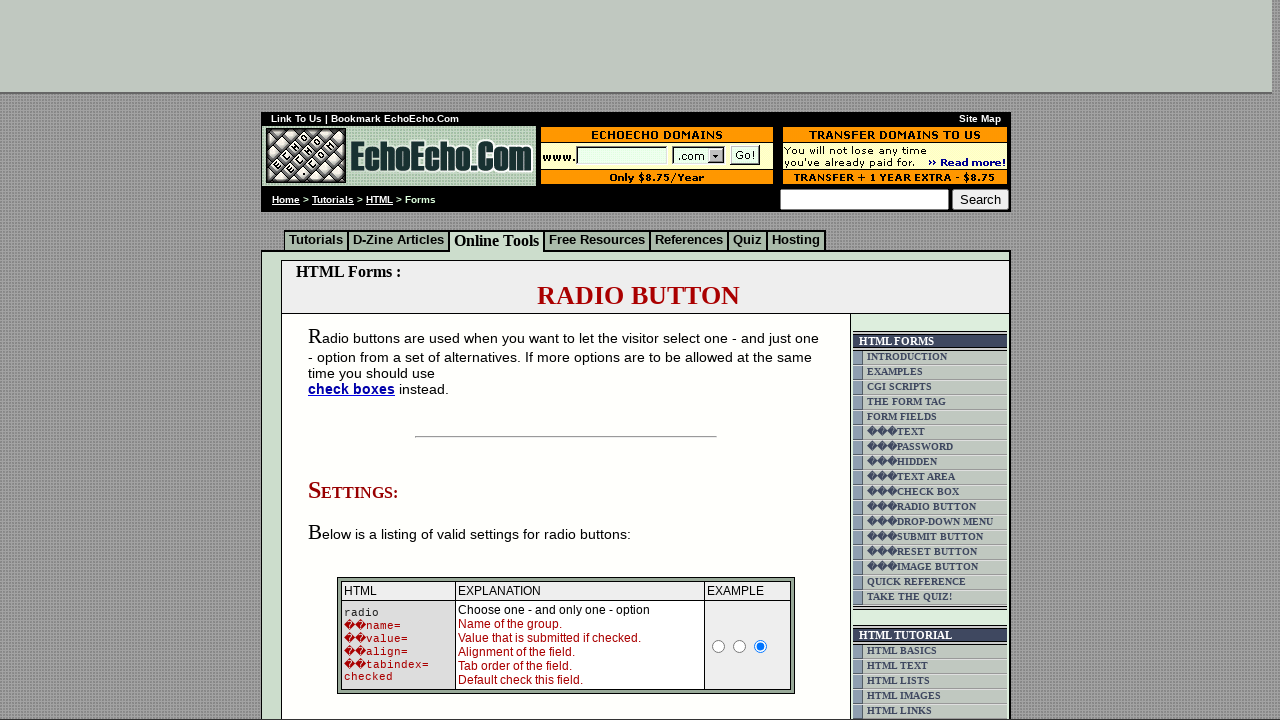

Waited for radio buttons with name 'group1' to be present
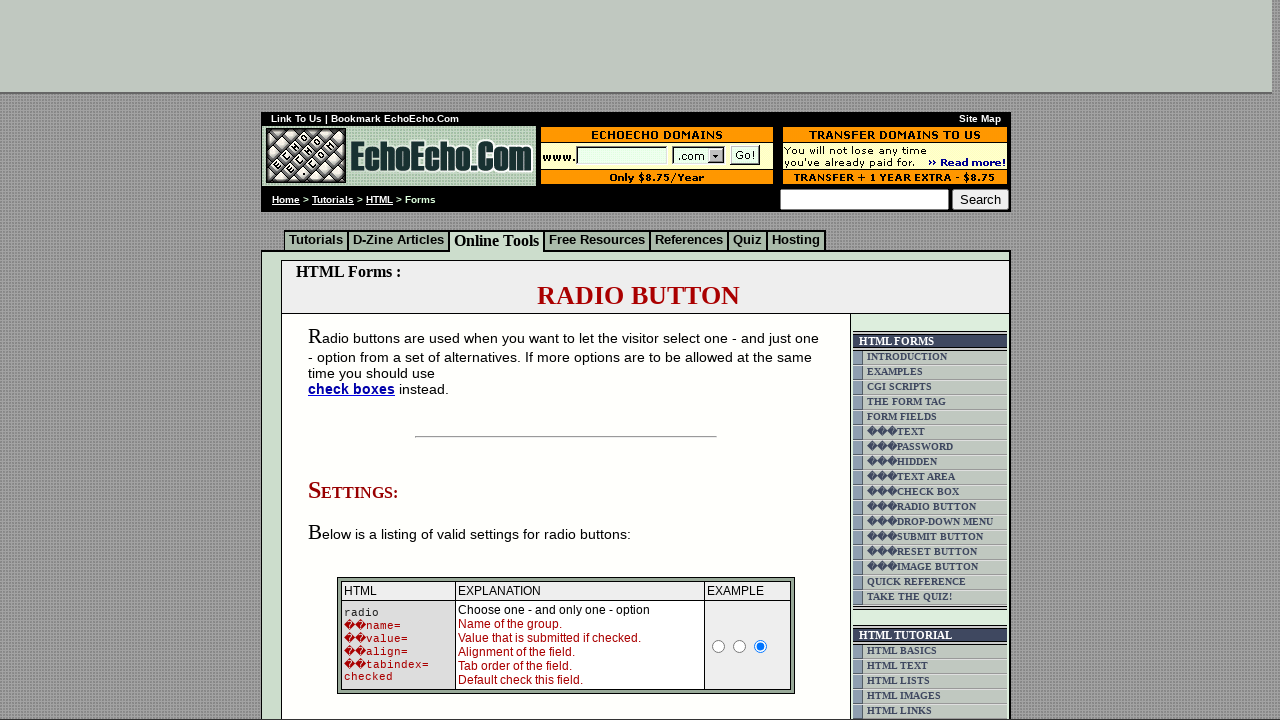

Located all radio buttons in group1
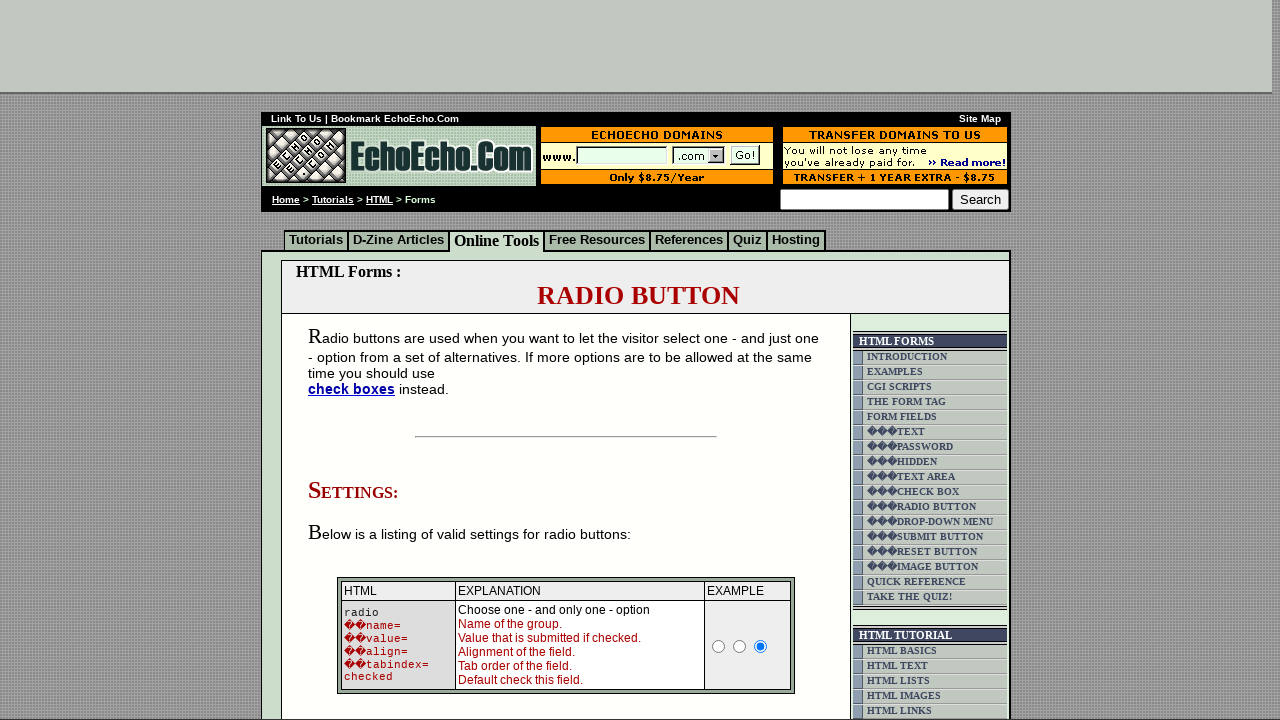

Counted 3 radio buttons in the group
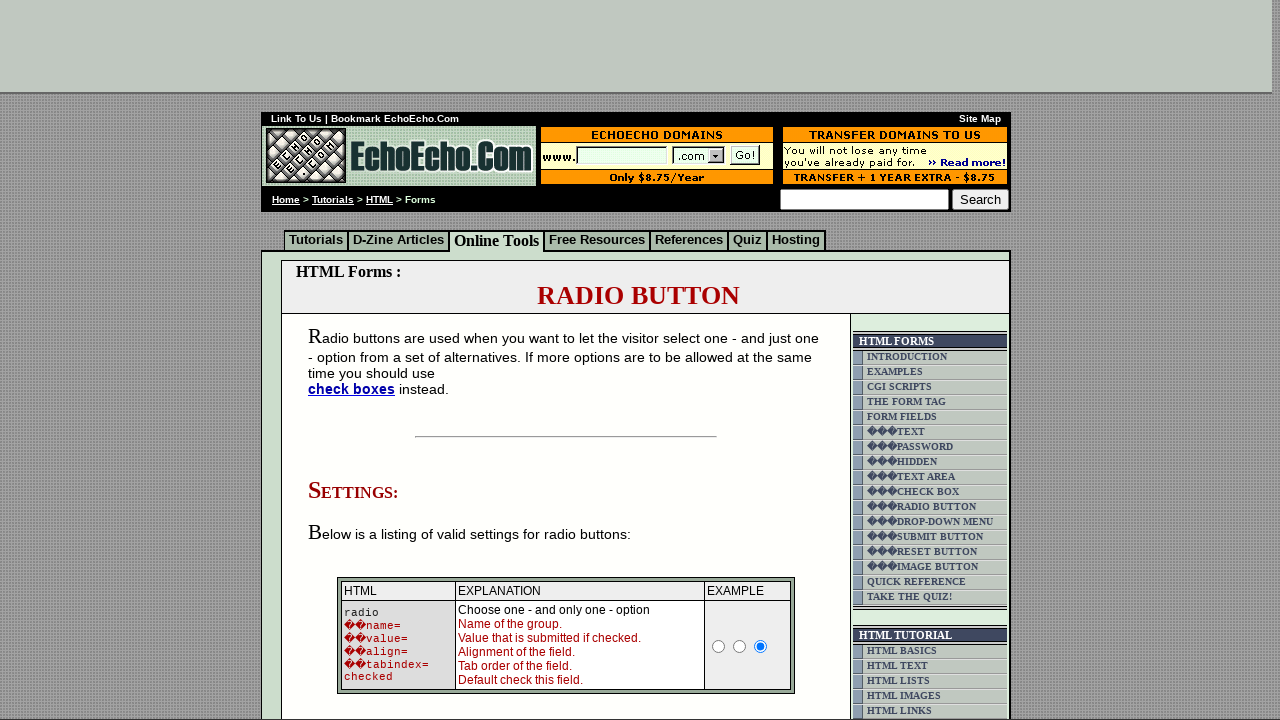

Retrieved value attribute from radio button 0: 'Milk'
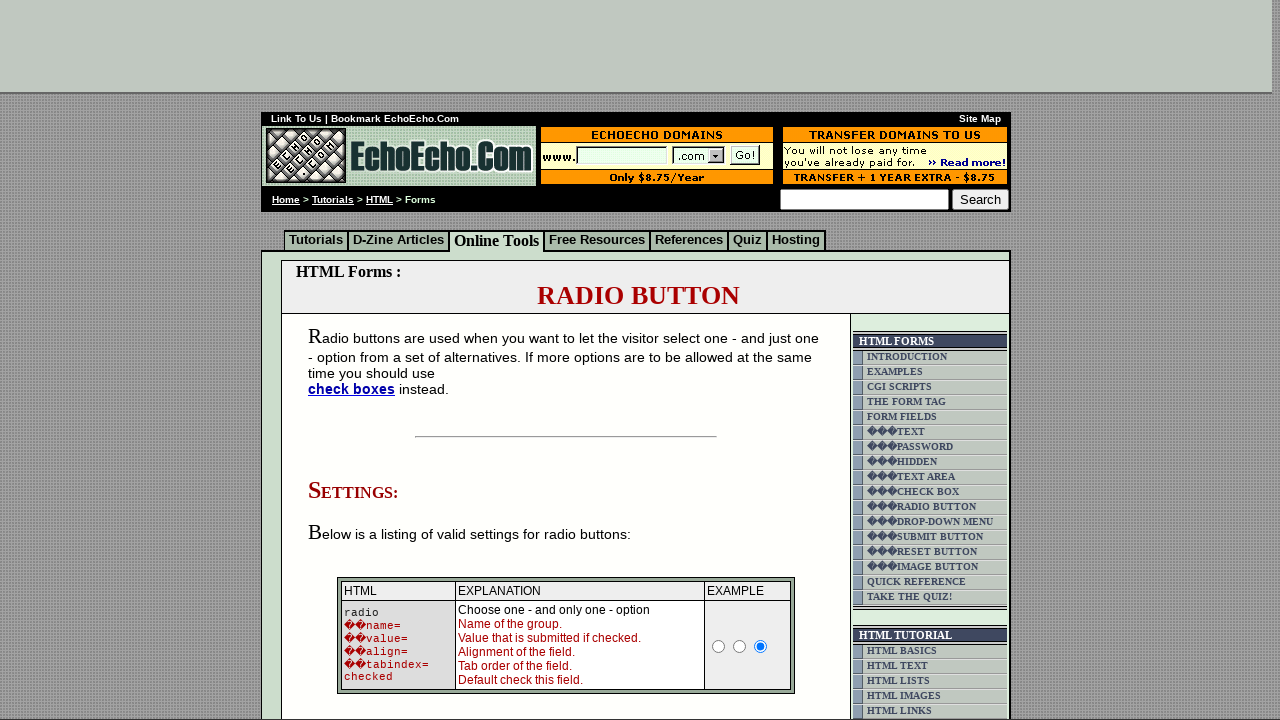

Retrieved value attribute from radio button 1: 'Butter'
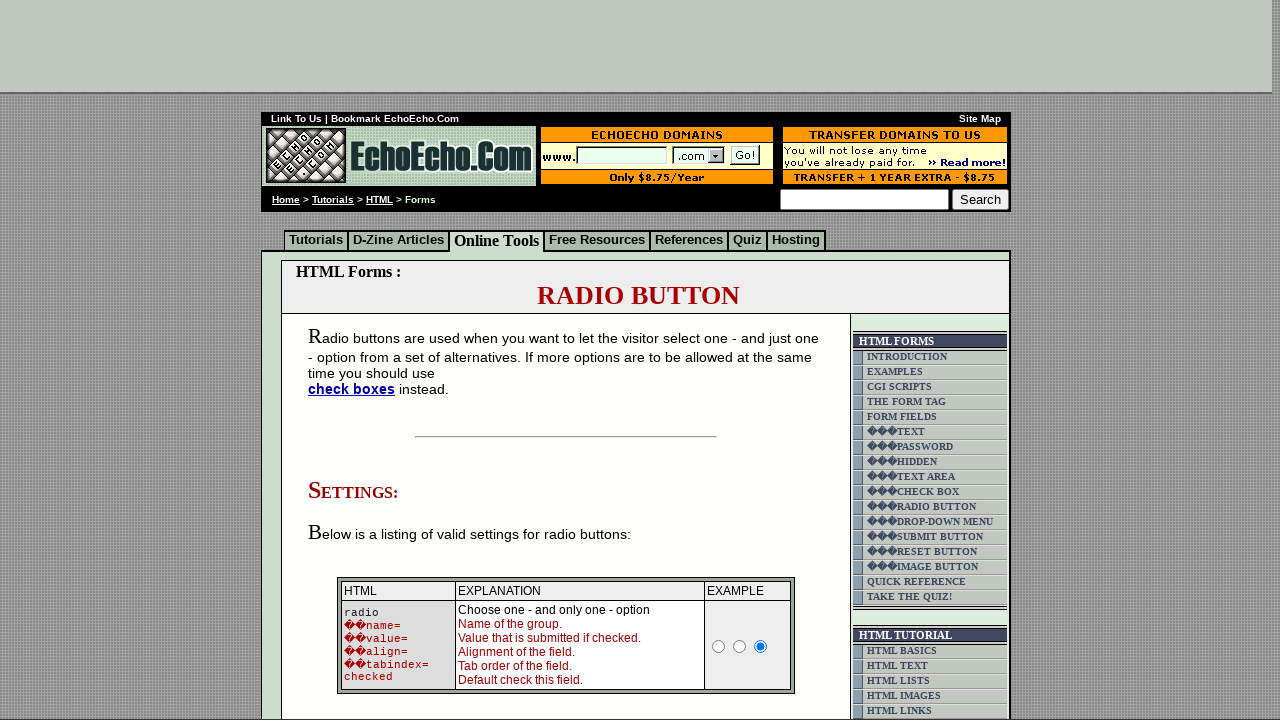

Retrieved value attribute from radio button 2: 'Cheese'
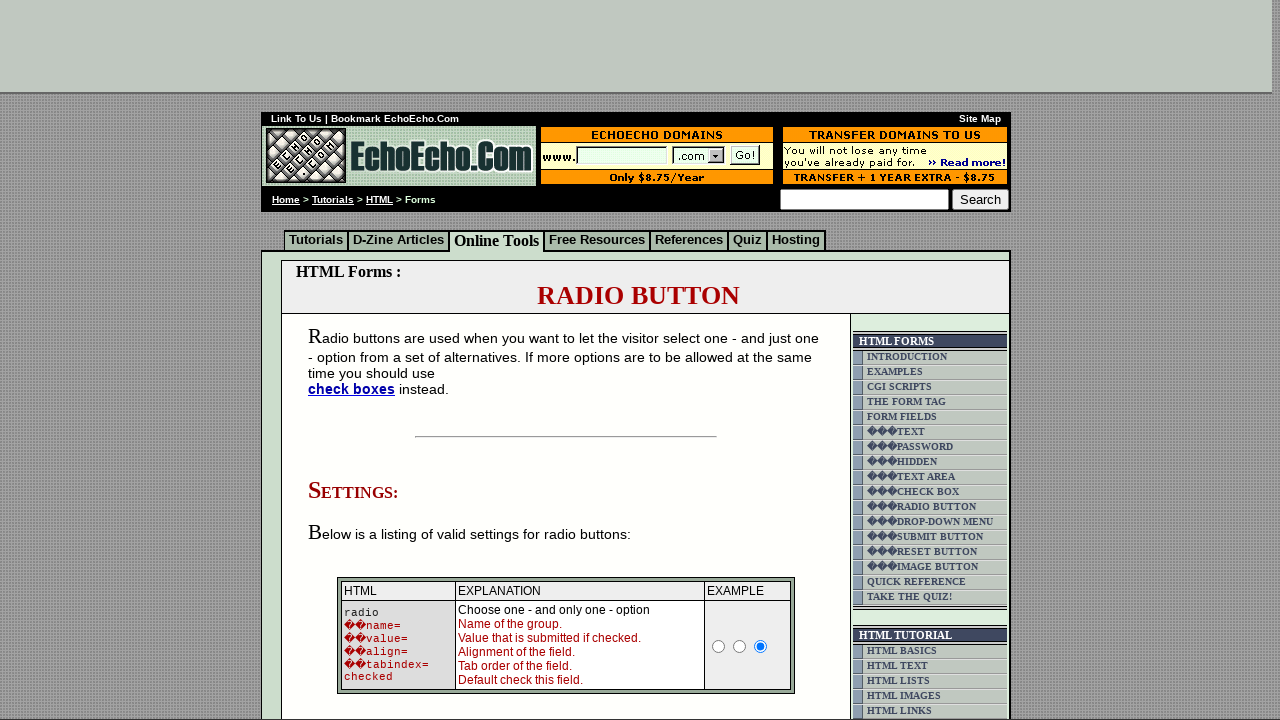

Clicked radio button with value 'Cheese' at (356, 360) on input[name='group1'] >> nth=2
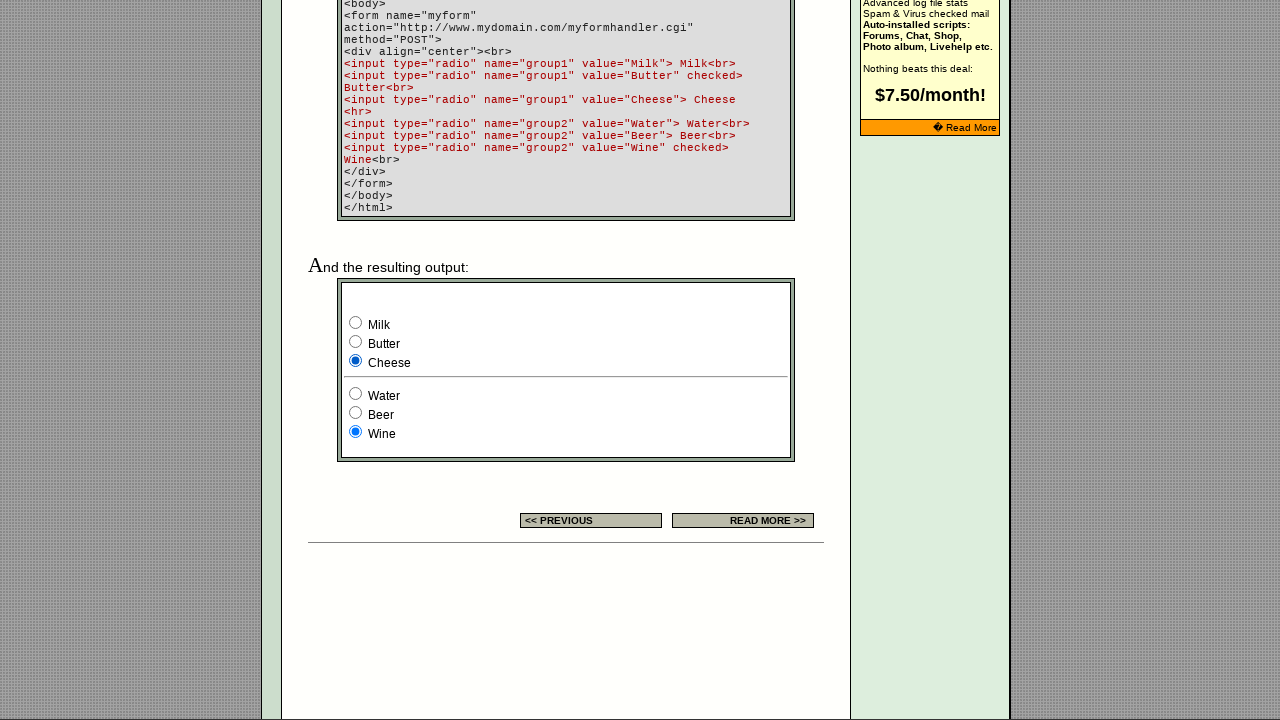

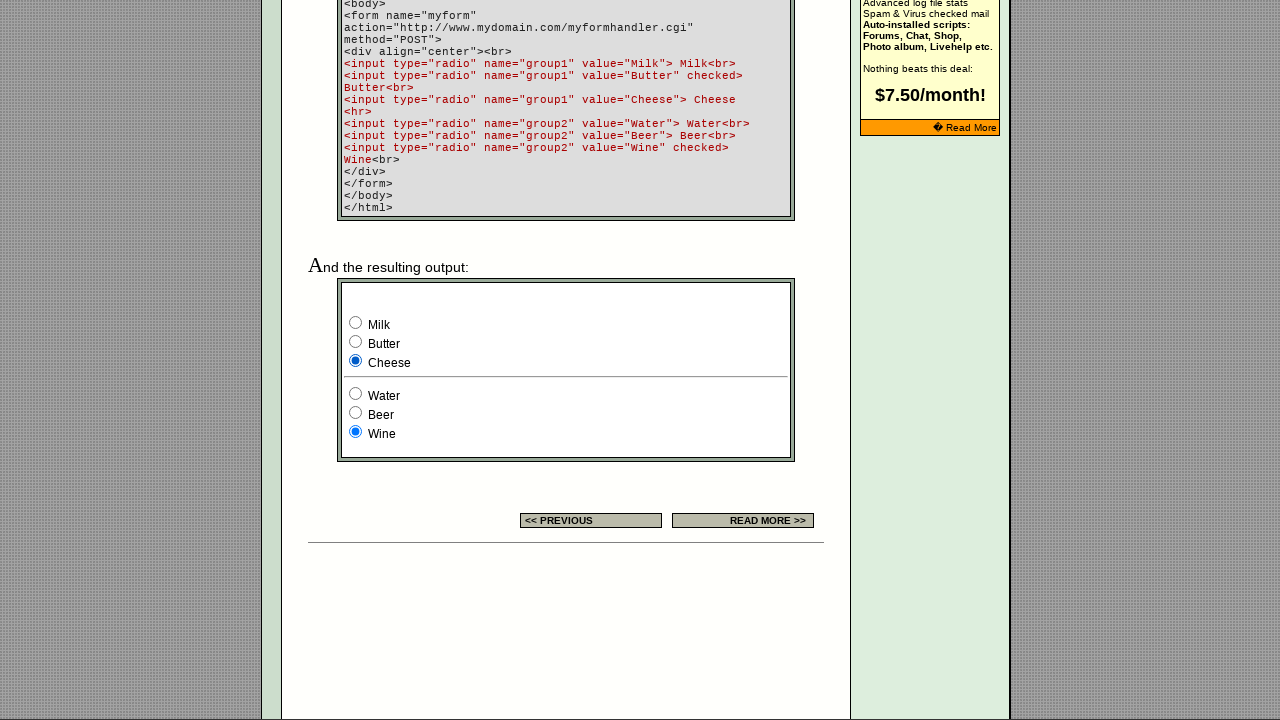